Tests radio button functionality by selecting Yes and Impressive options and verifying the selections

Starting URL: https://demoqa.com/

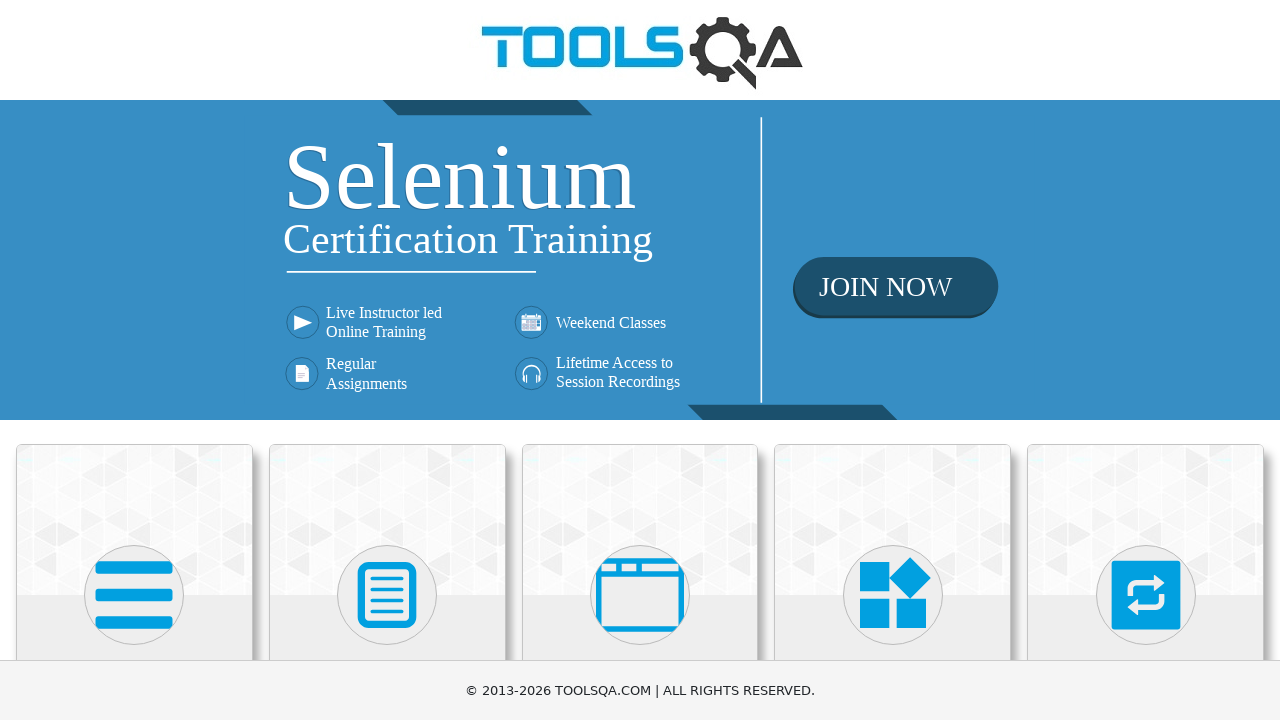

Clicked on Elements card at (134, 360) on xpath=//div[@class='card-body'] >> nth=0
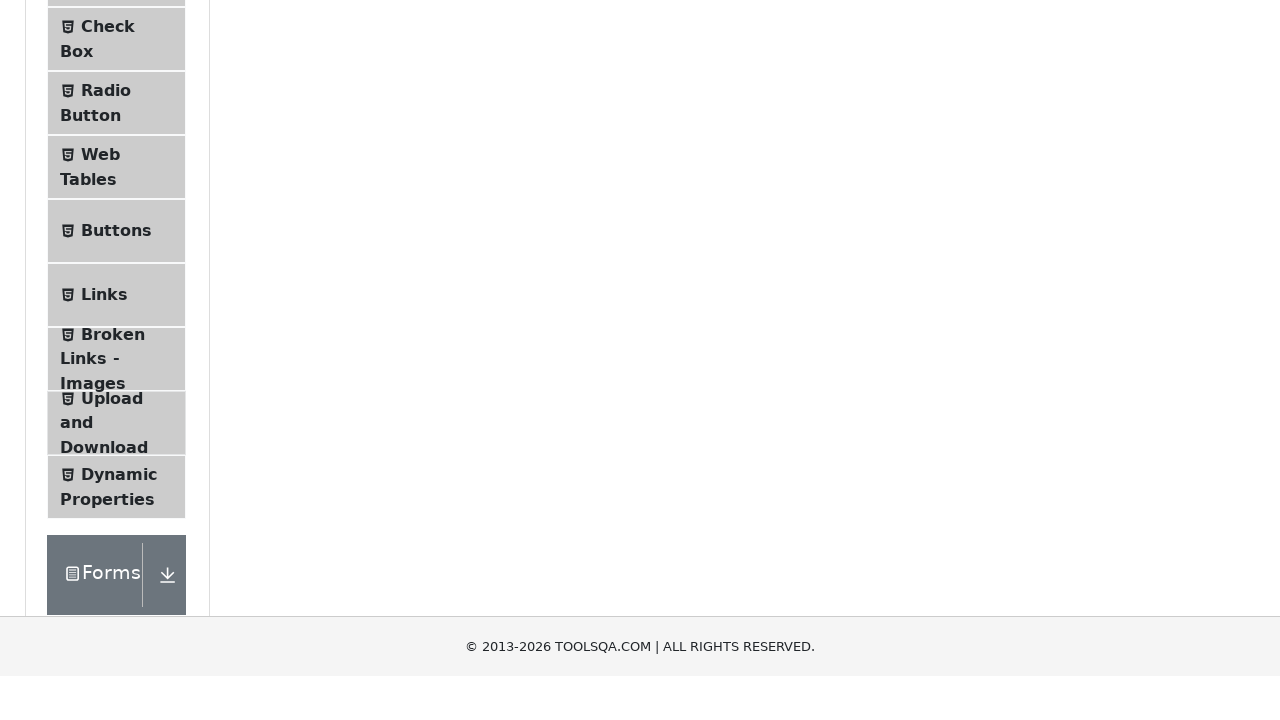

Clicked on Radio Button menu item at (116, 389) on #item-2
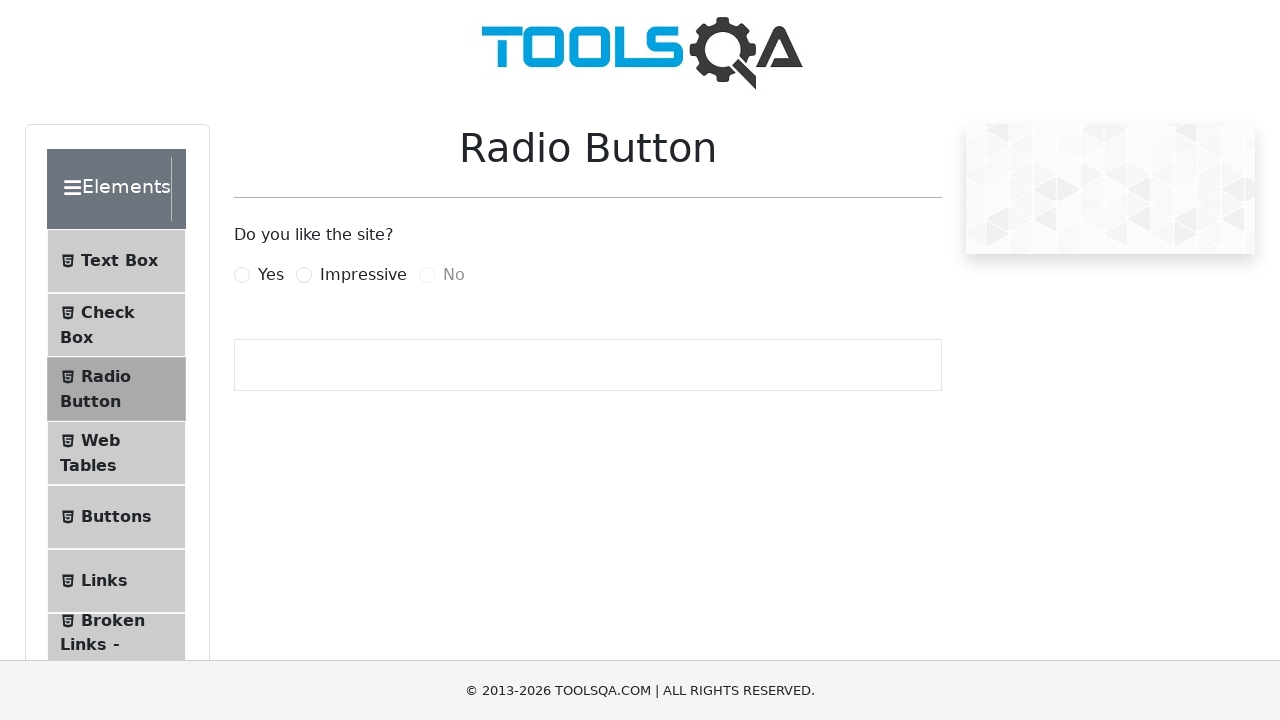

Clicked Yes radio button at (271, 275) on [for=yesRadio]
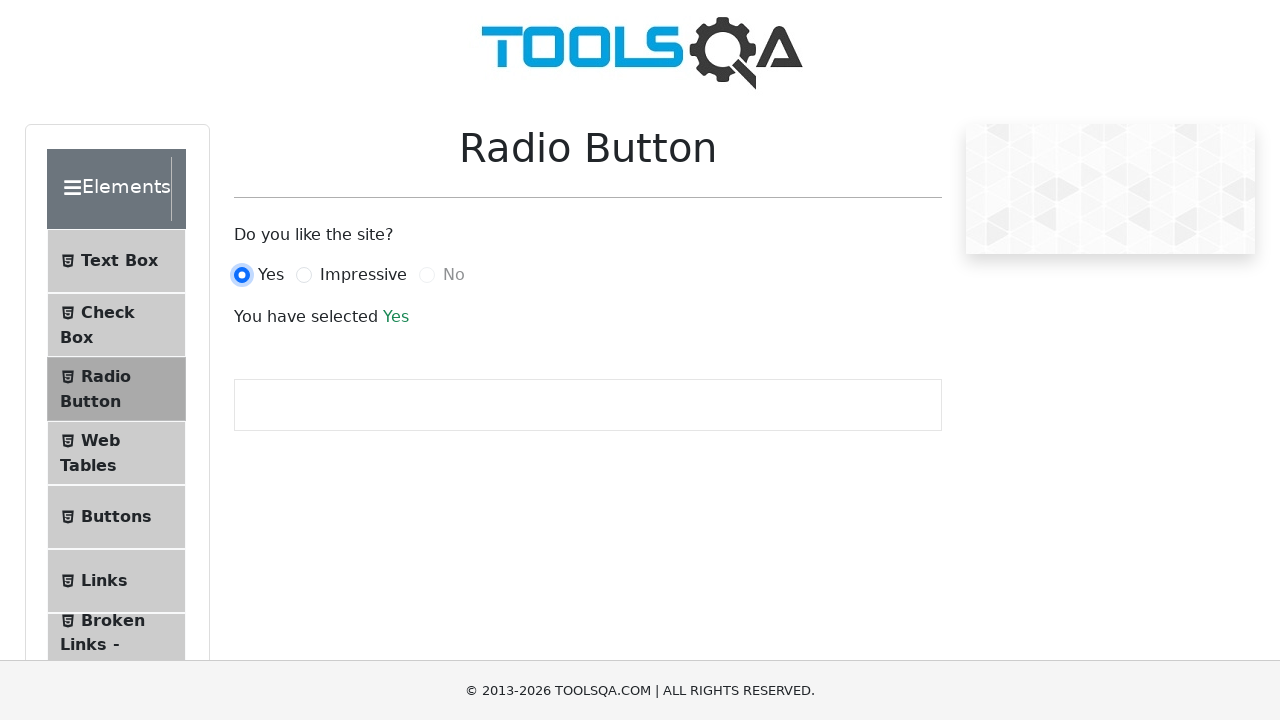

Verified Yes radio button is selected (success message displayed)
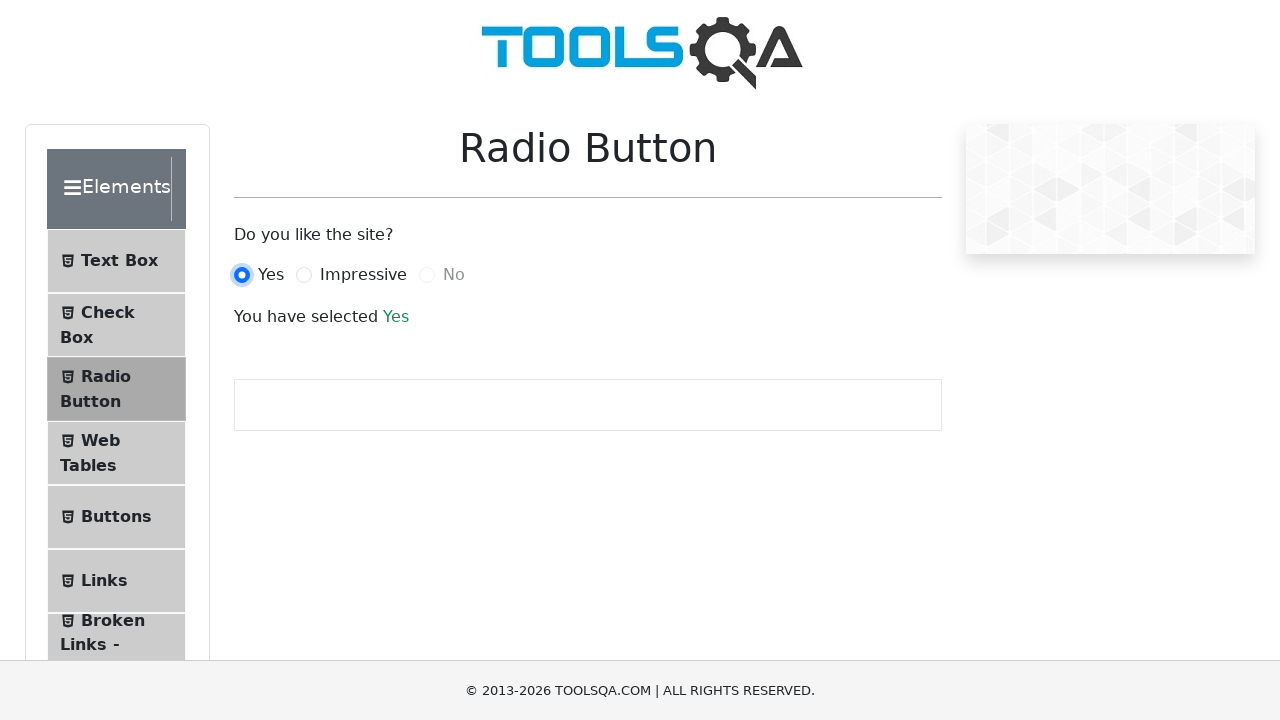

Clicked Impressive radio button at (363, 275) on [for=impressiveRadio]
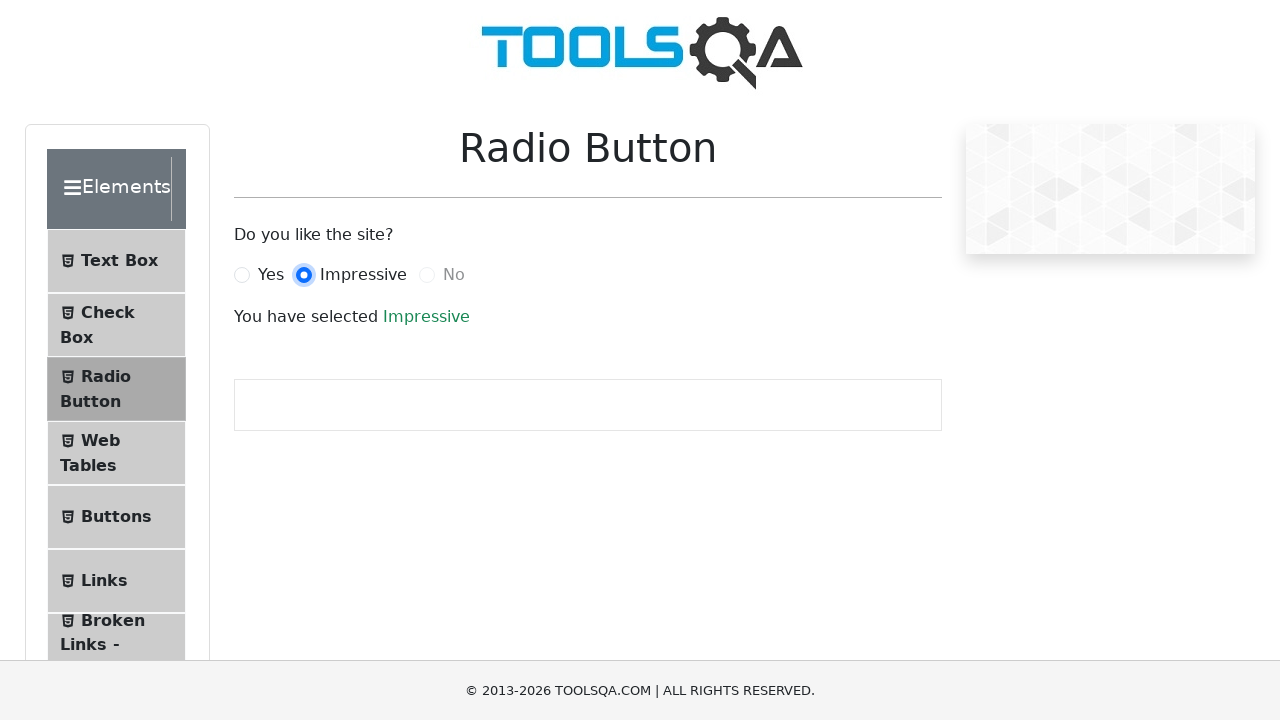

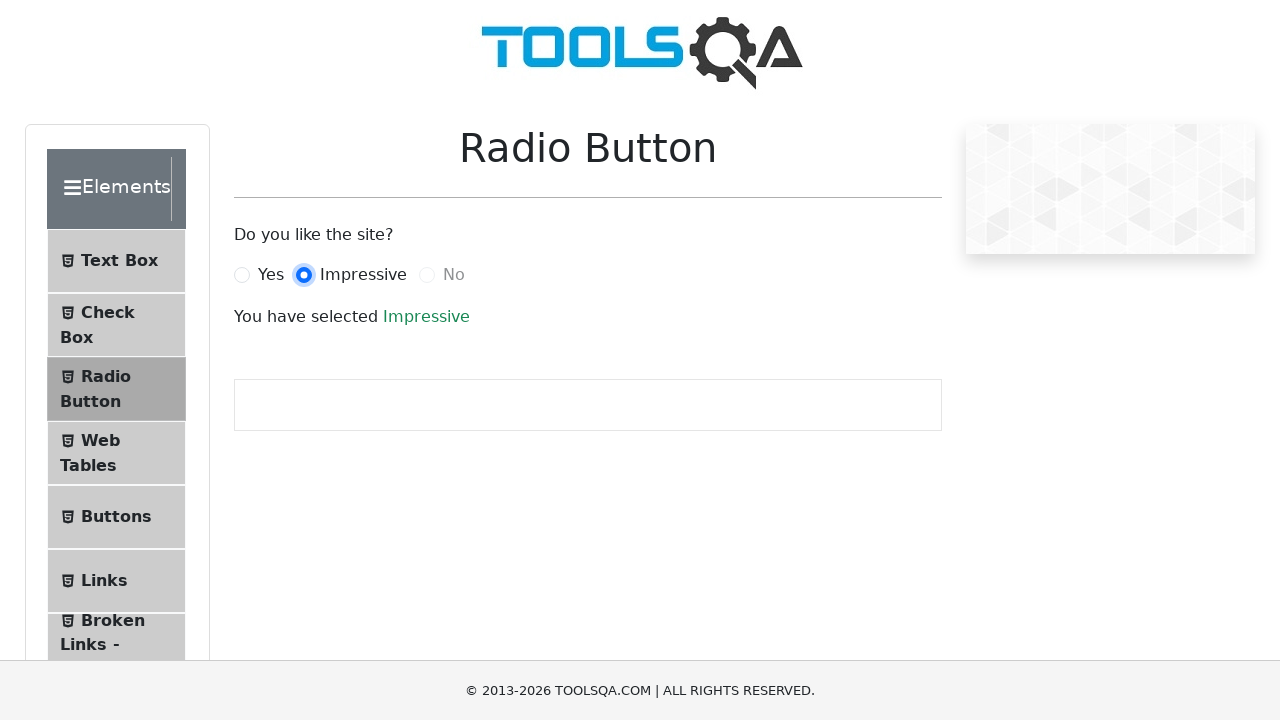